Navigates to the practice page and verifies that the product table is displayed with data

Starting URL: https://codenboxautomationlab.com/practice/

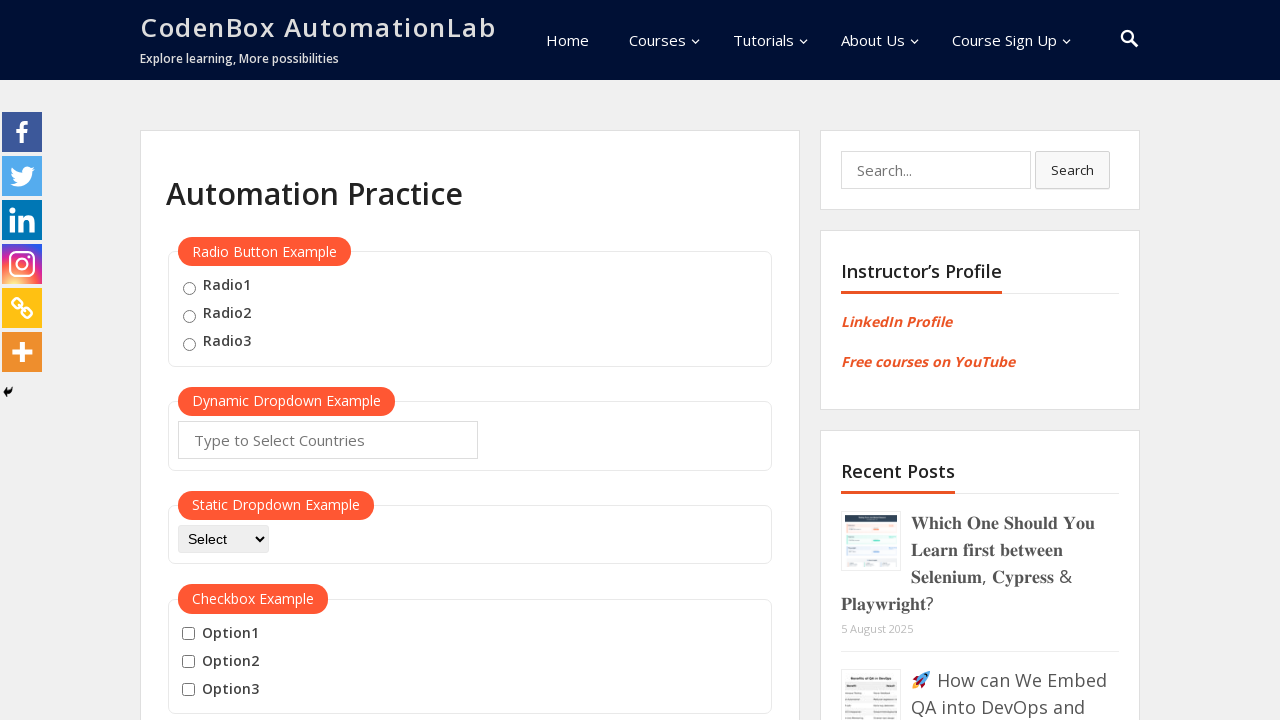

Navigated to practice page
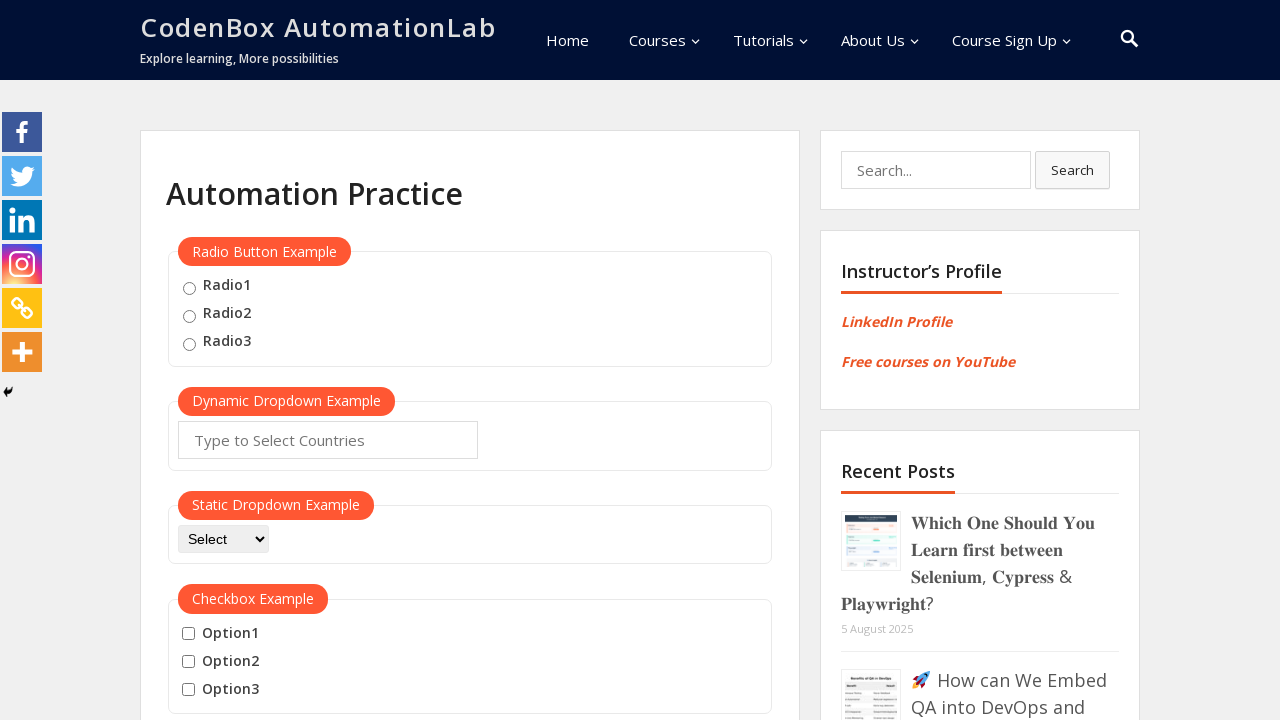

Product table loaded and is visible
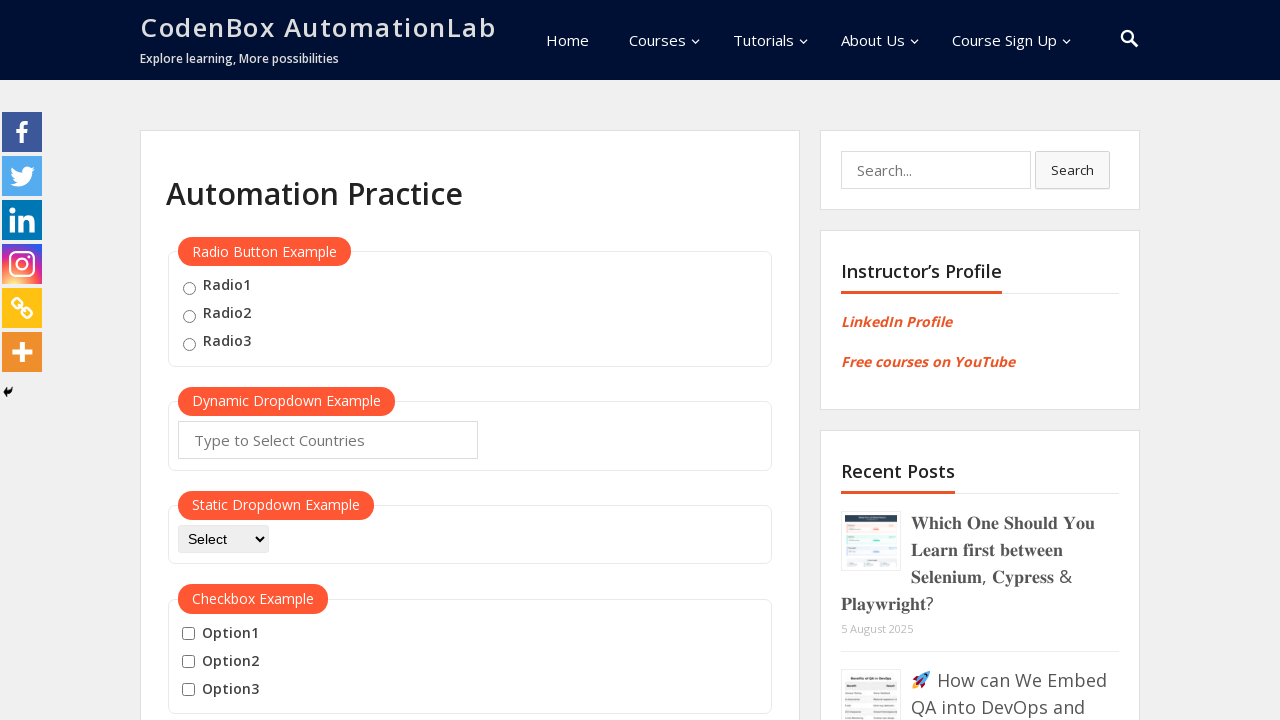

Retrieved all table cells from product table
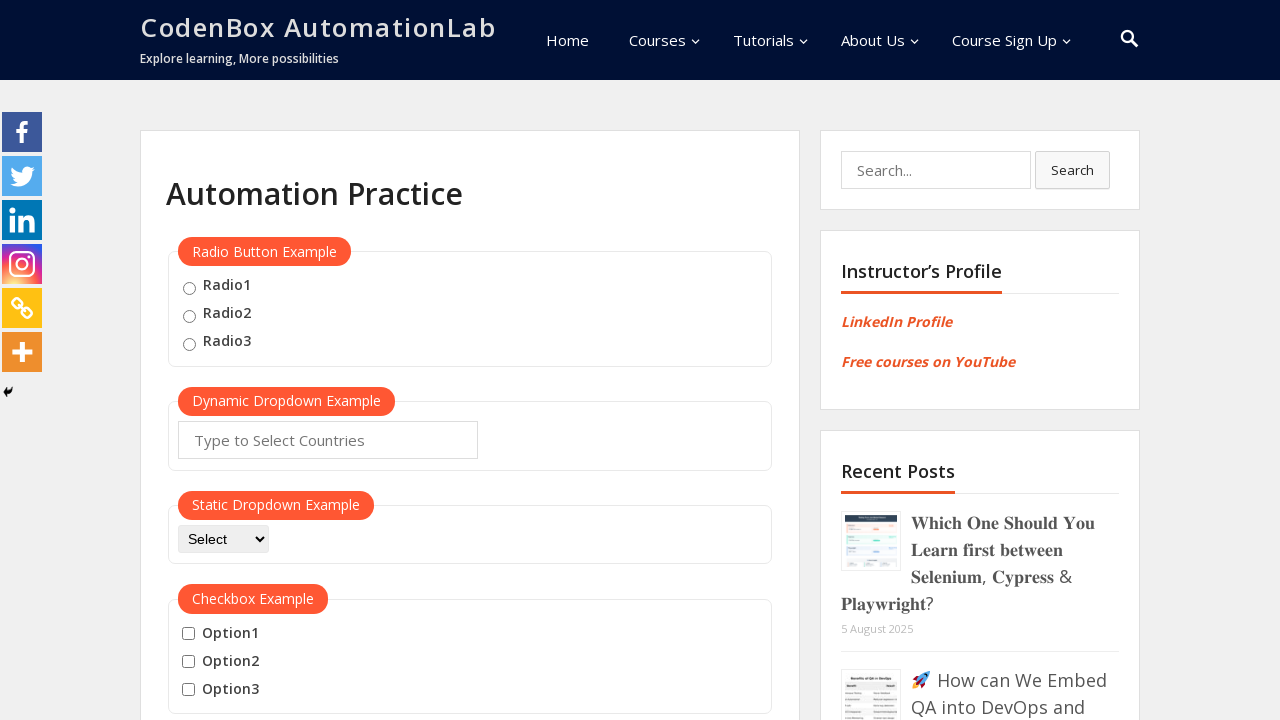

Verified that product table contains data
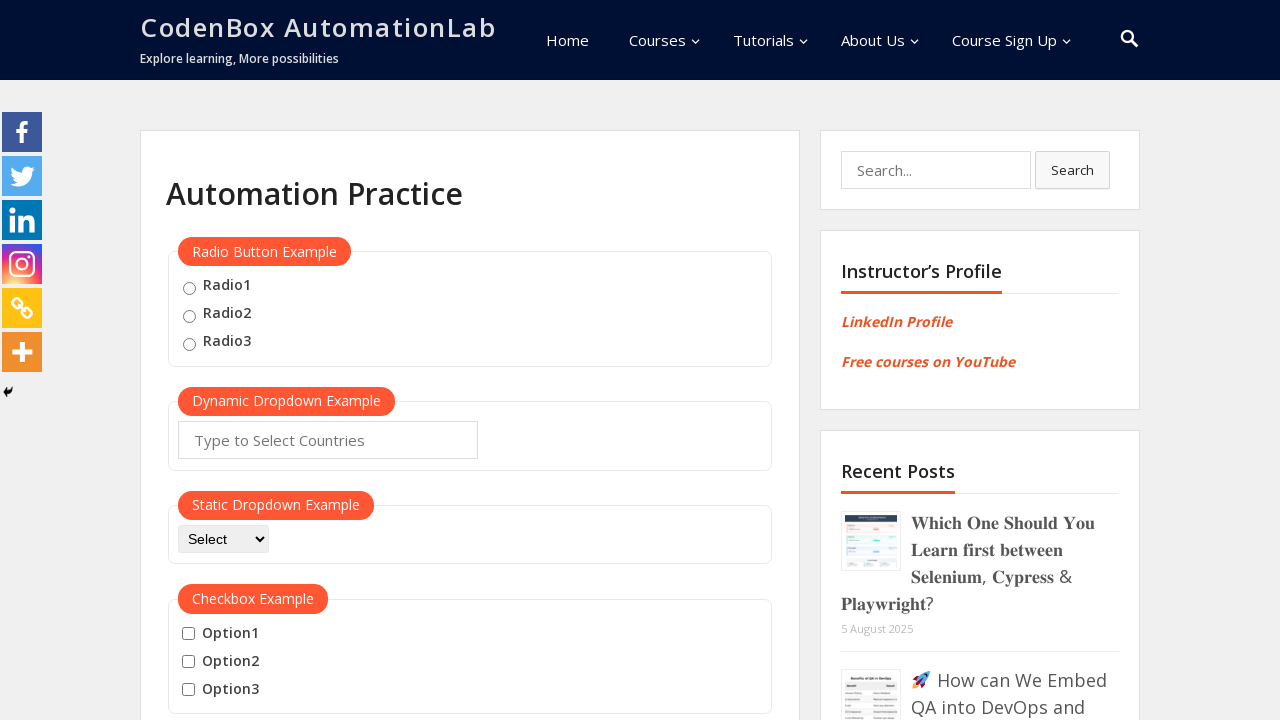

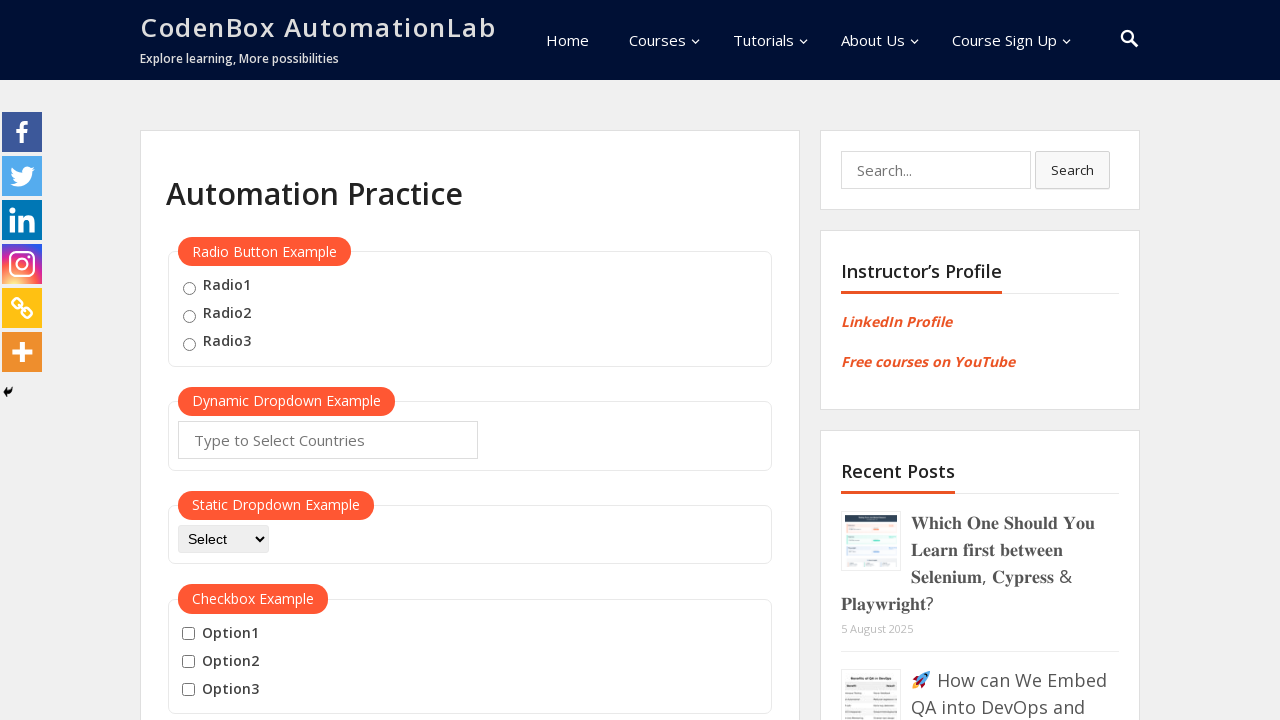